Navigates to Outlook homepage and ensures the page loads

Starting URL: https://outlook.com

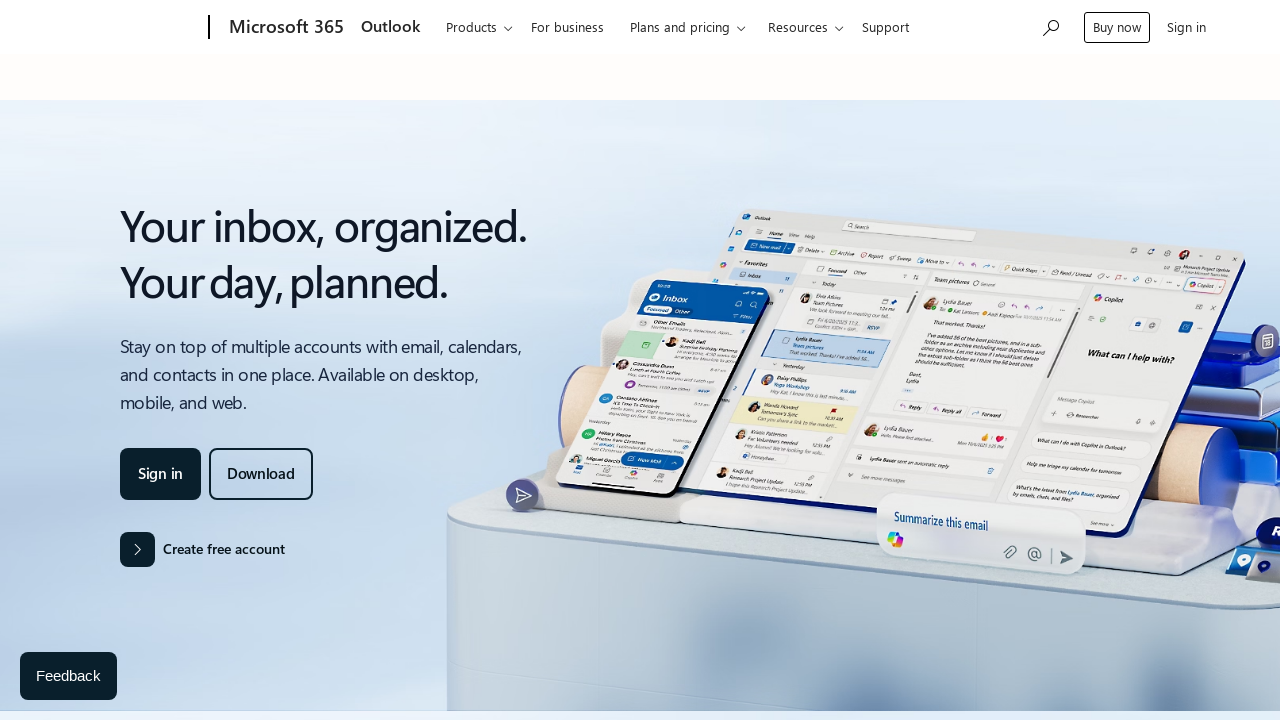

Navigated to Outlook homepage at https://outlook.com
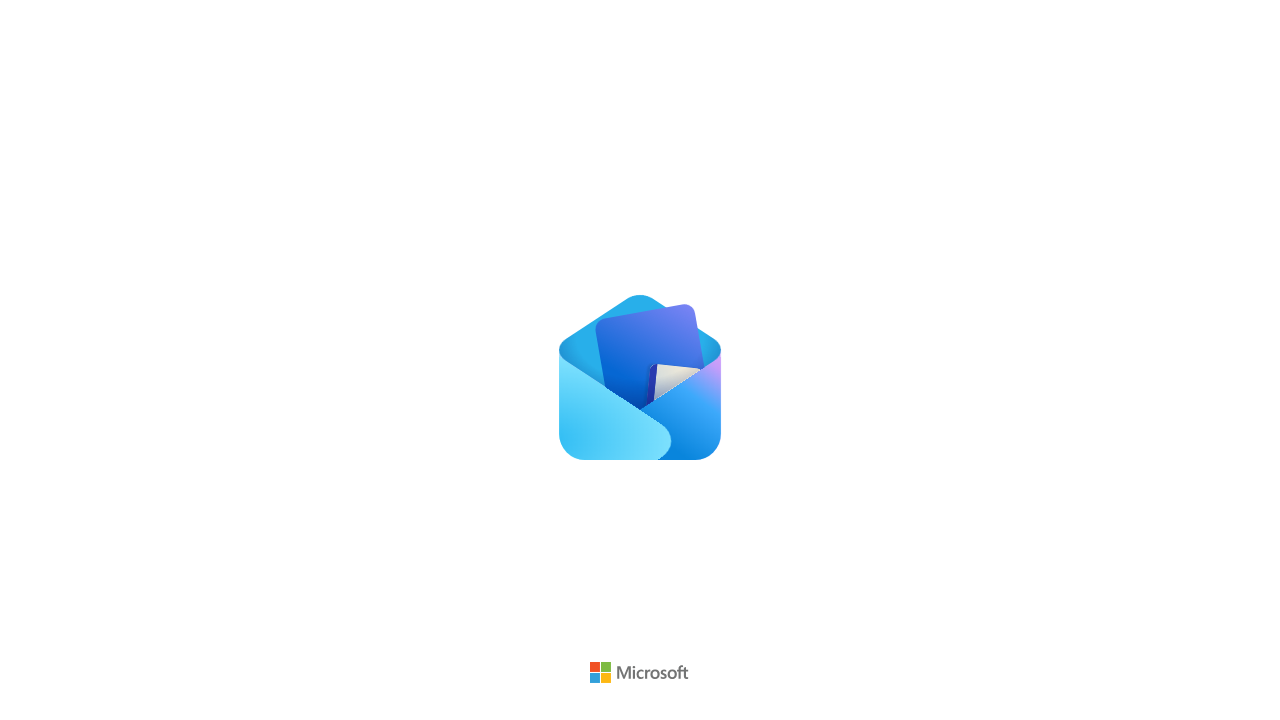

Page reached networkidle state - fully loaded
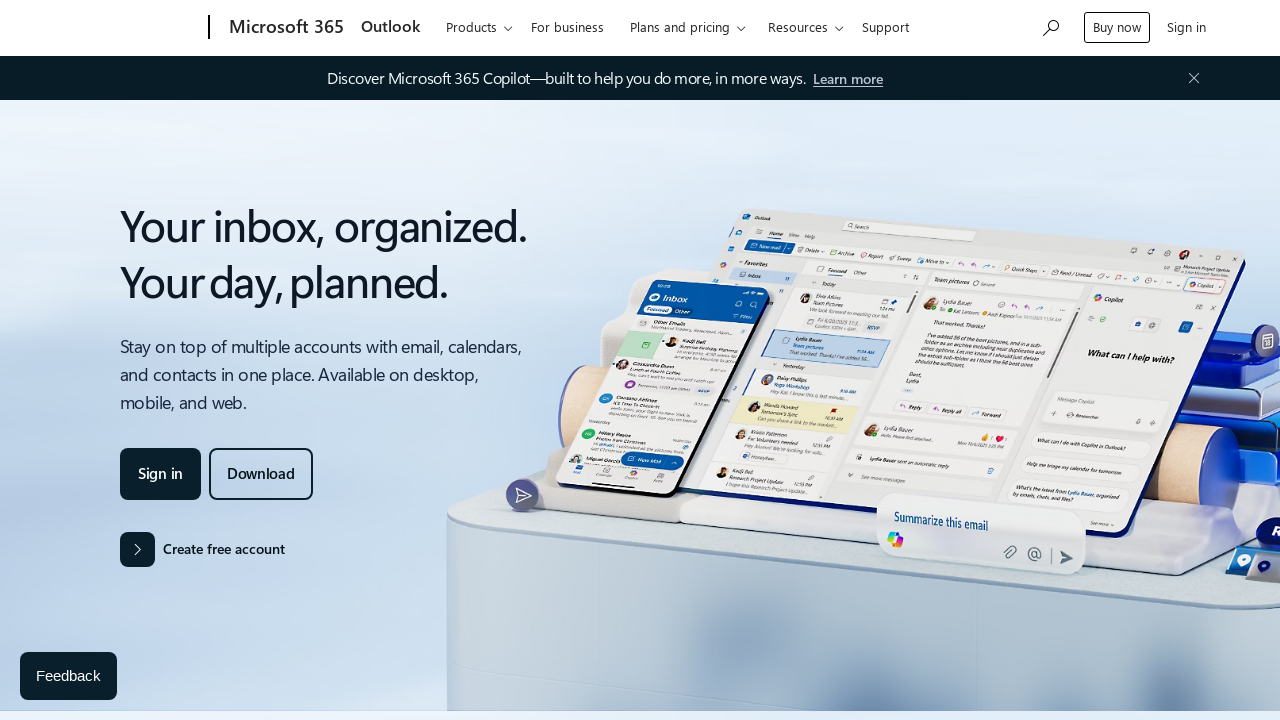

Set viewport size to 1920x1080
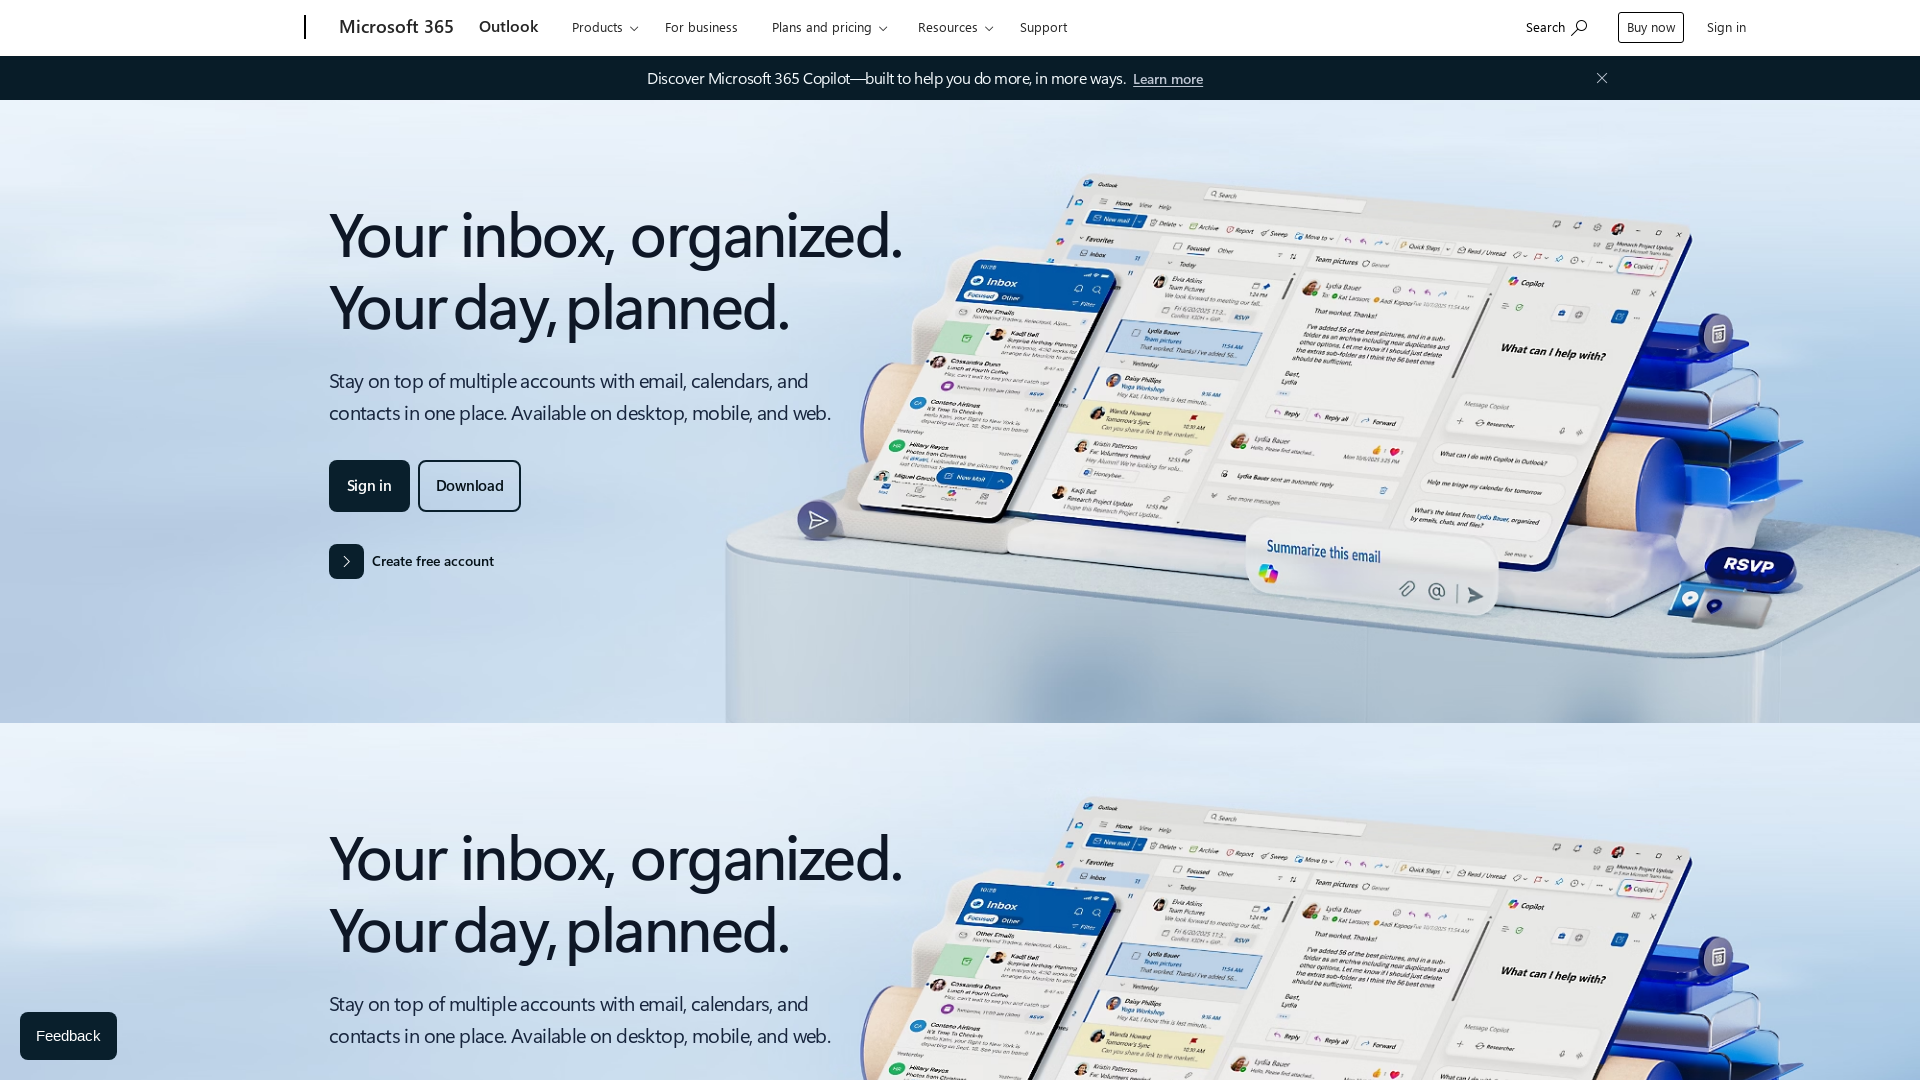

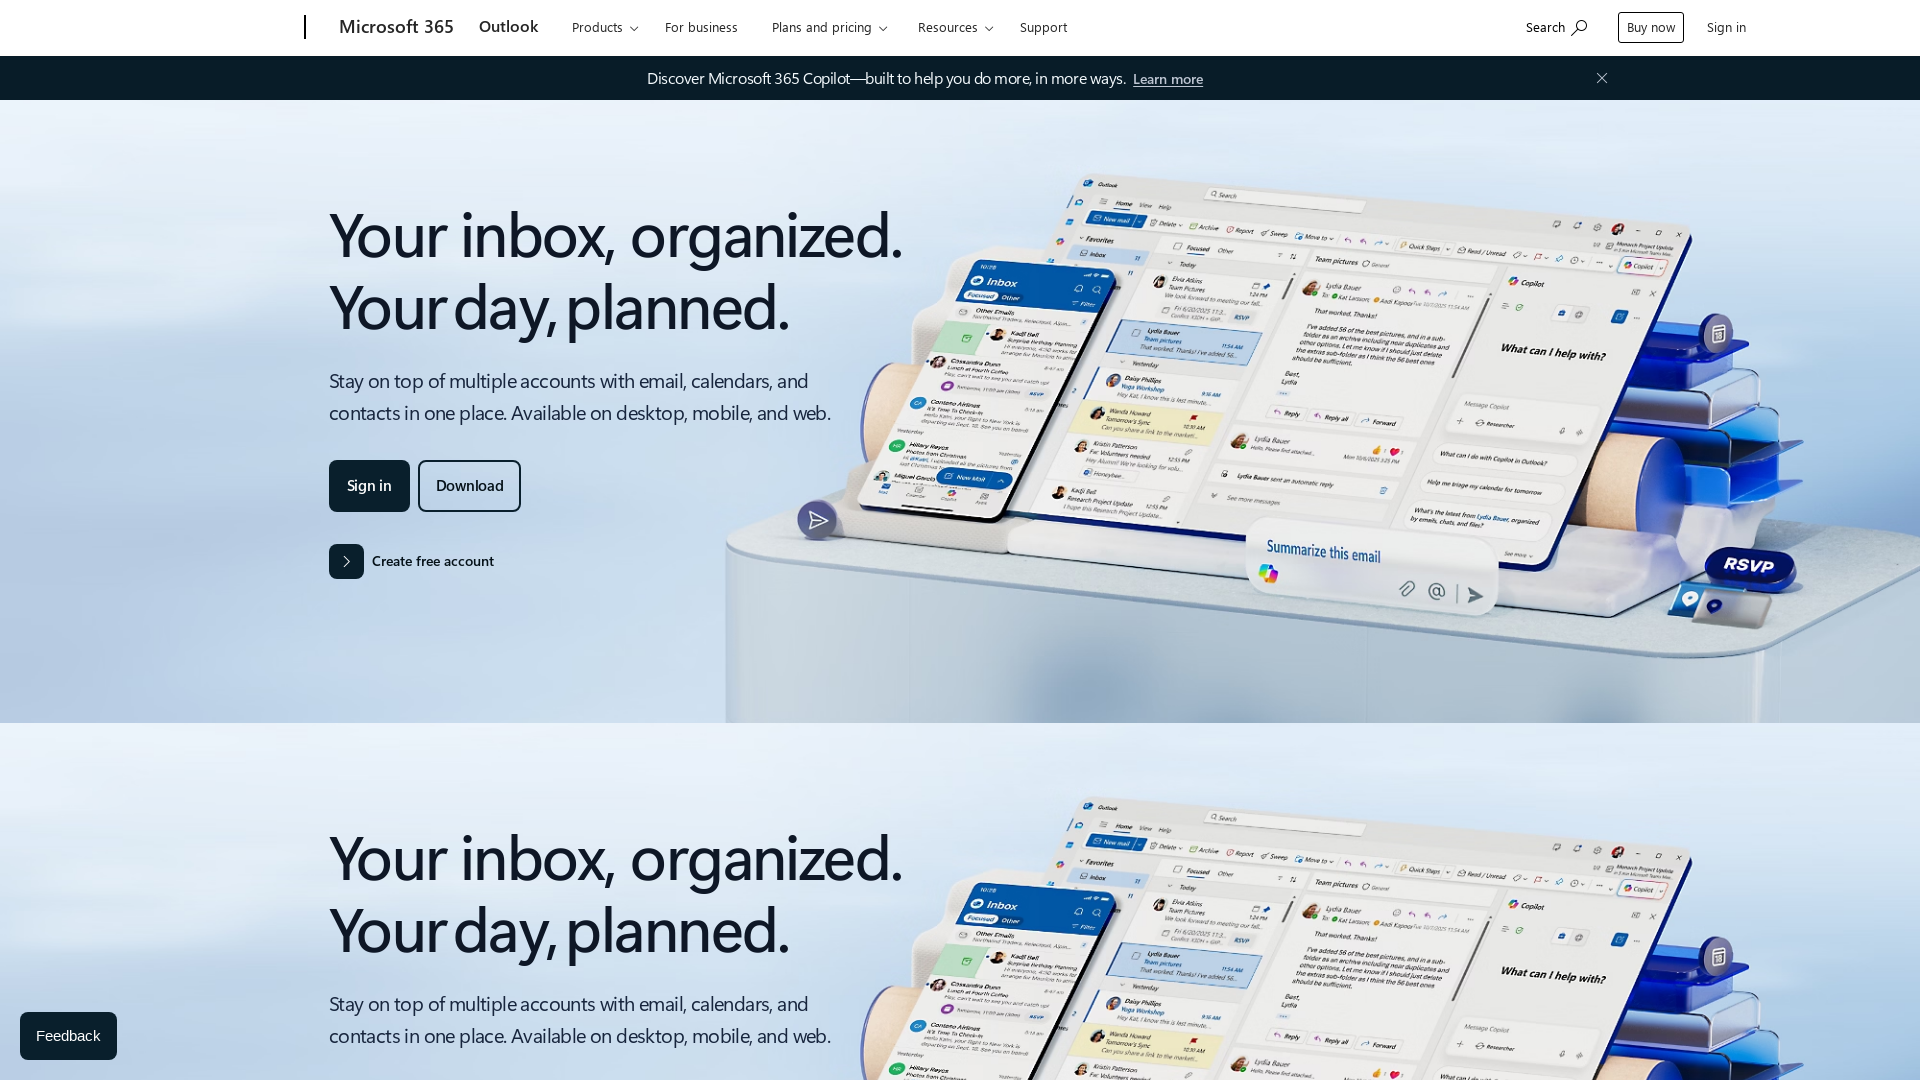